Clicks the "Experience" navigation link and verifies the experience section becomes visible

Starting URL: https://natashabag.github.io/

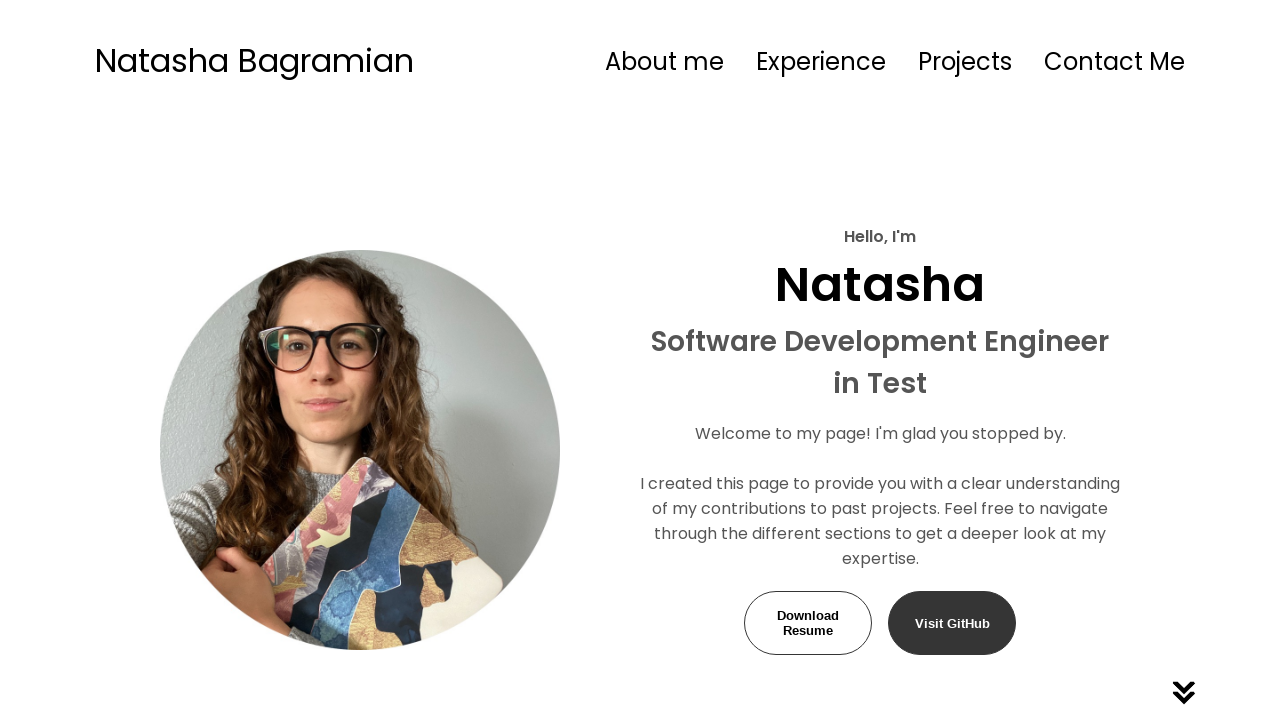

Clicked the Experience navigation link at (821, 61) on internal:role=link[name="Experience"i] >> nth=0
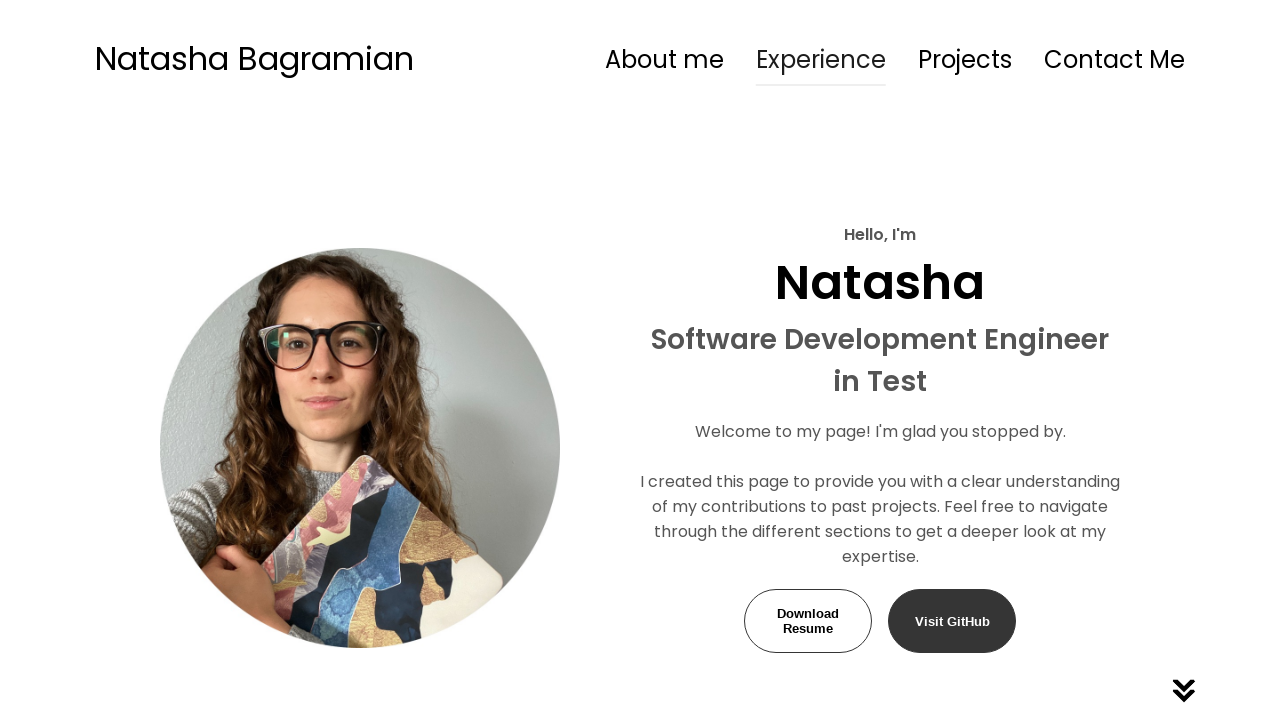

Experience section heading became visible
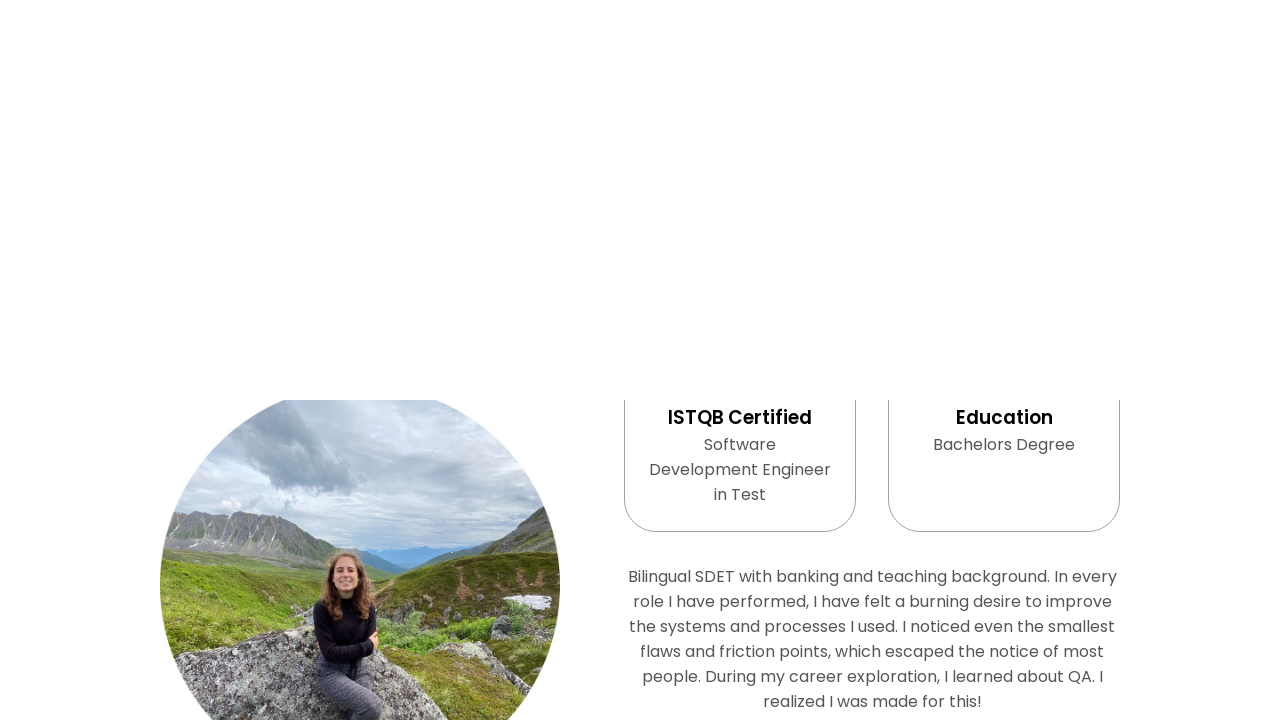

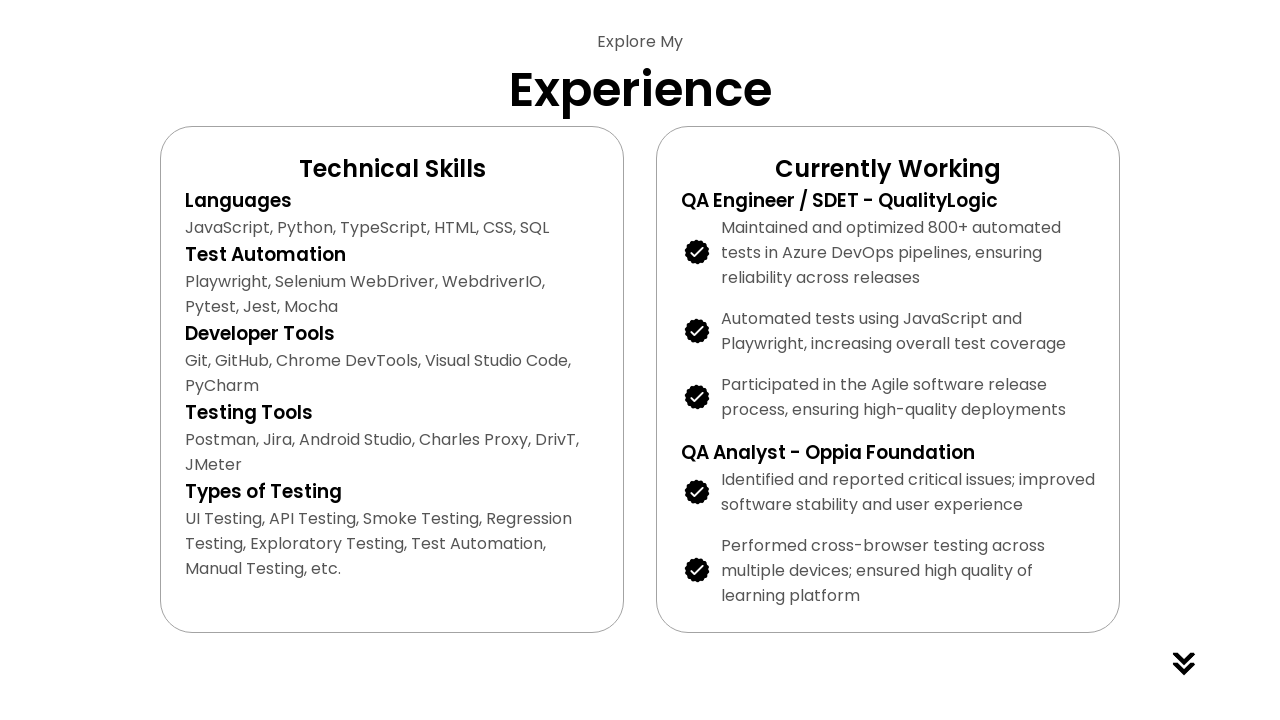